Tests JavaScript alert handling by clicking the first button, accepting the alert, and verifying the result message displays "You successfully clicked an alert"

Starting URL: https://the-internet.herokuapp.com/javascript_alerts

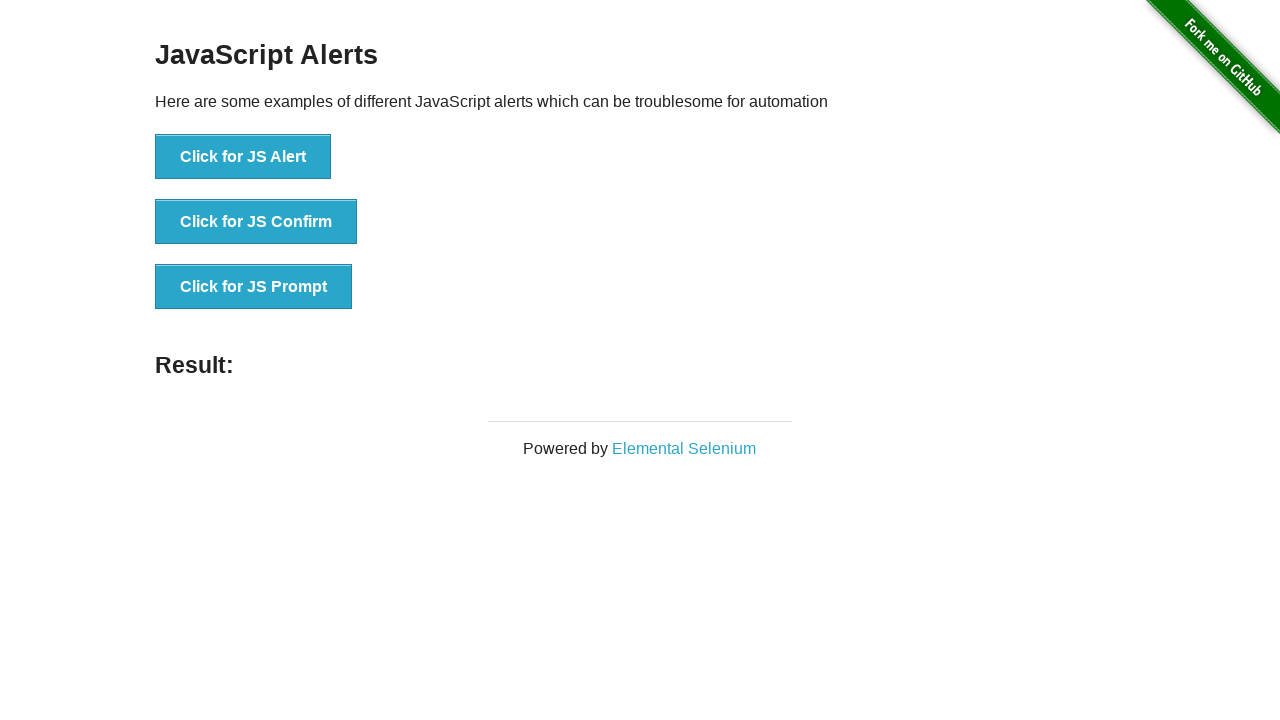

Clicked the 'Click for JS Alert' button to trigger JavaScript alert at (243, 157) on xpath=//button[text()='Click for JS Alert']
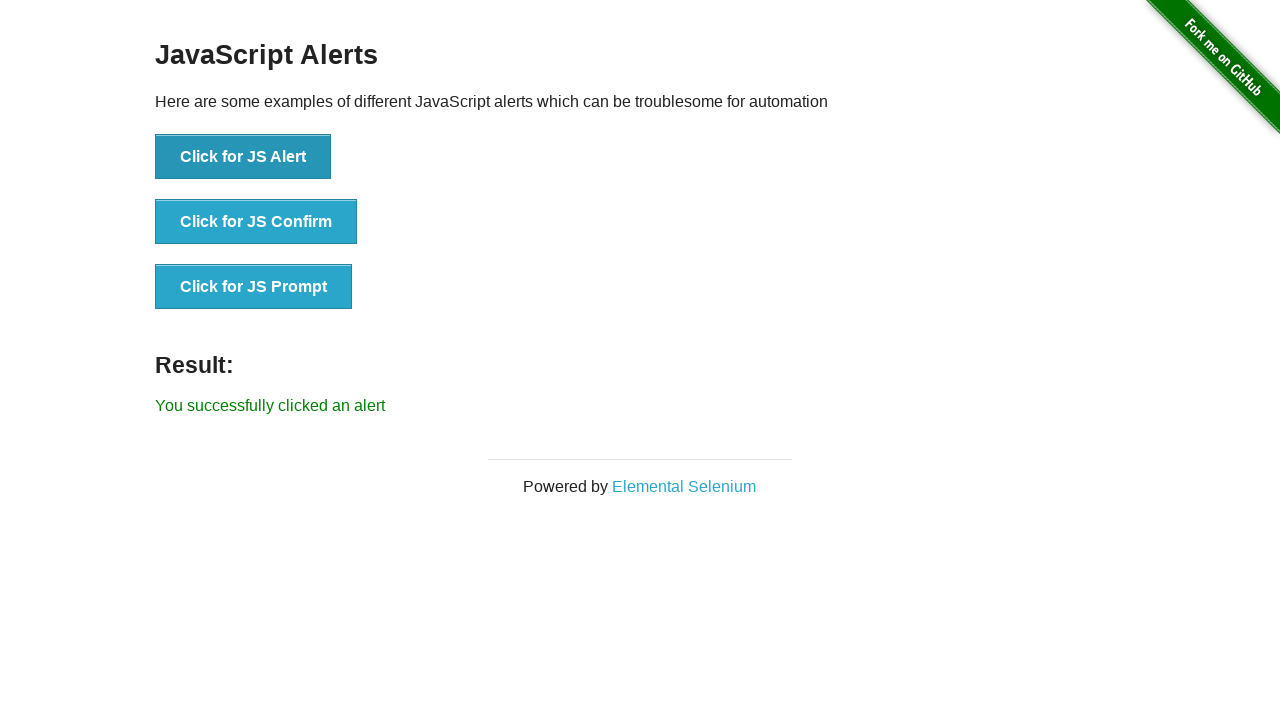

Set up dialog handler to automatically accept alerts
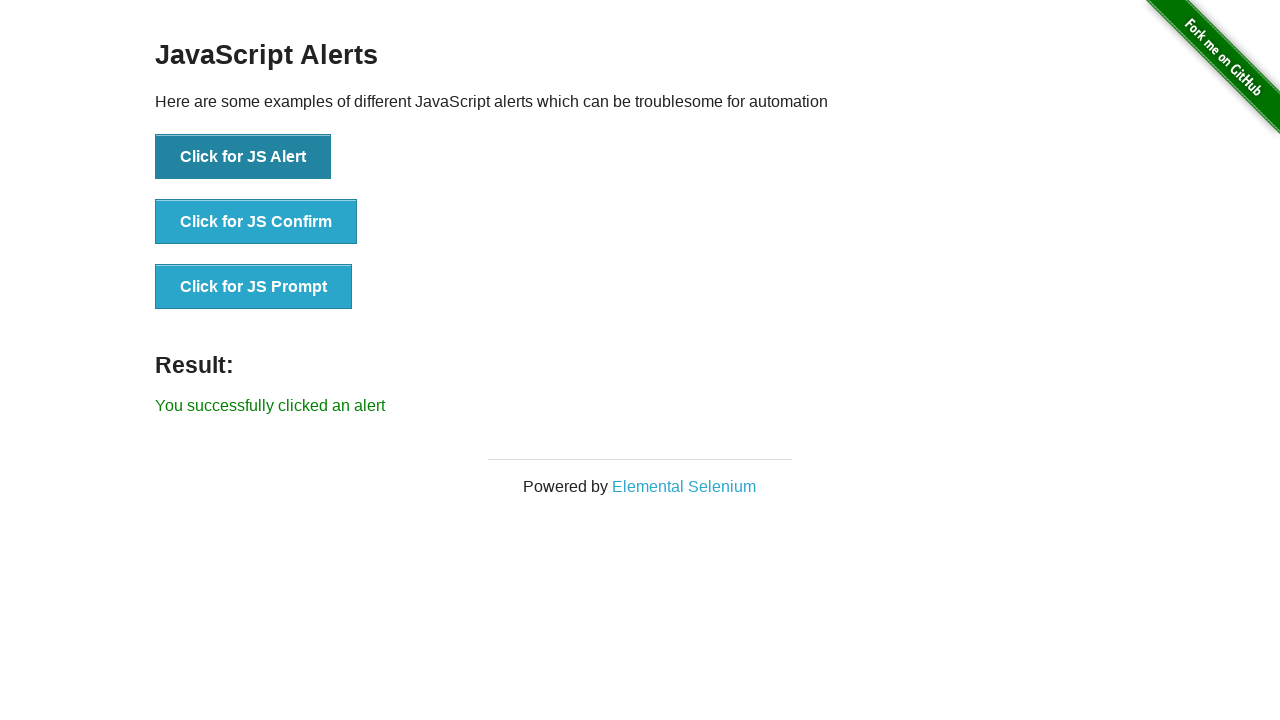

Clicked the alert button again to trigger and accept the dialog at (243, 157) on xpath=//button[text()='Click for JS Alert']
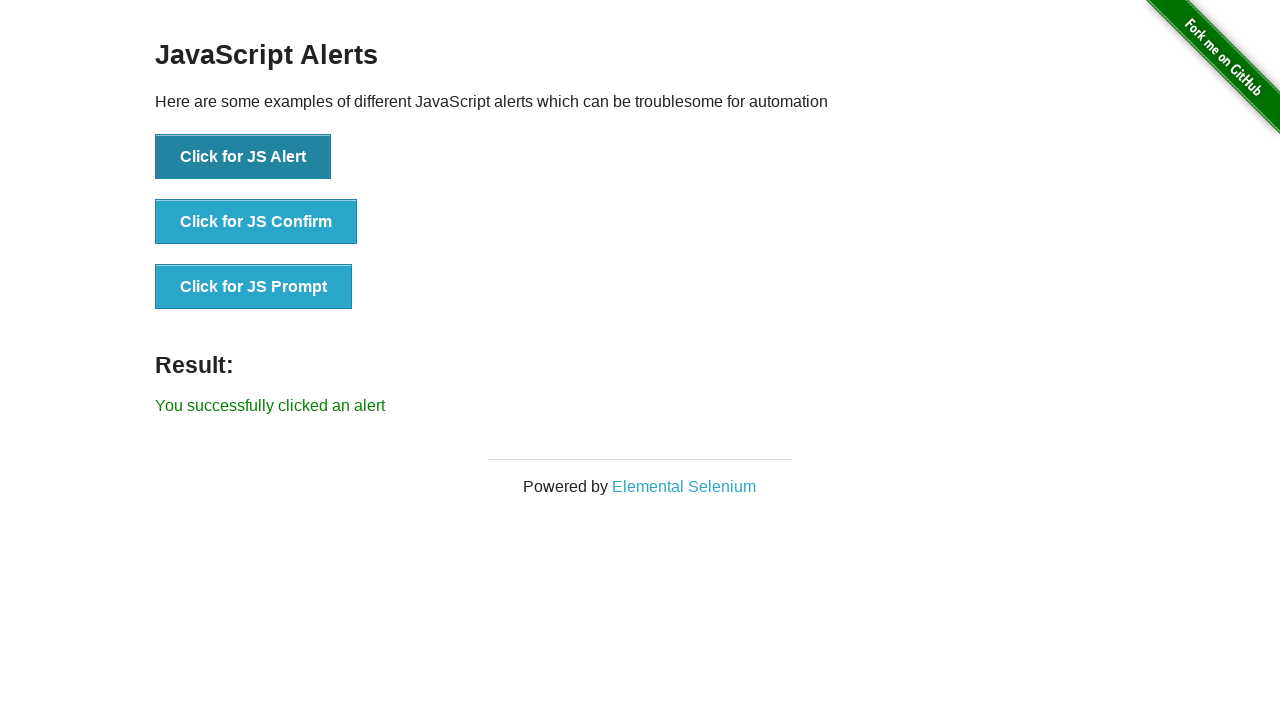

Waited for result message element to appear
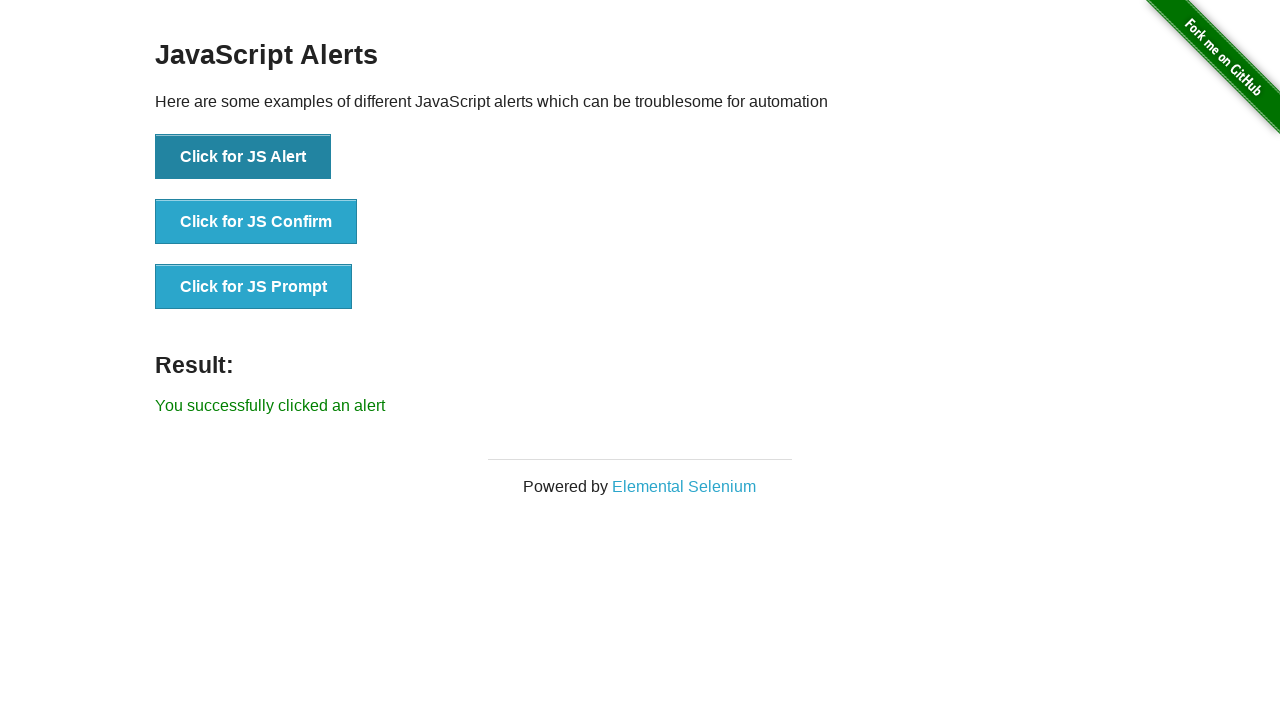

Retrieved result message text: 'You successfully clicked an alert'
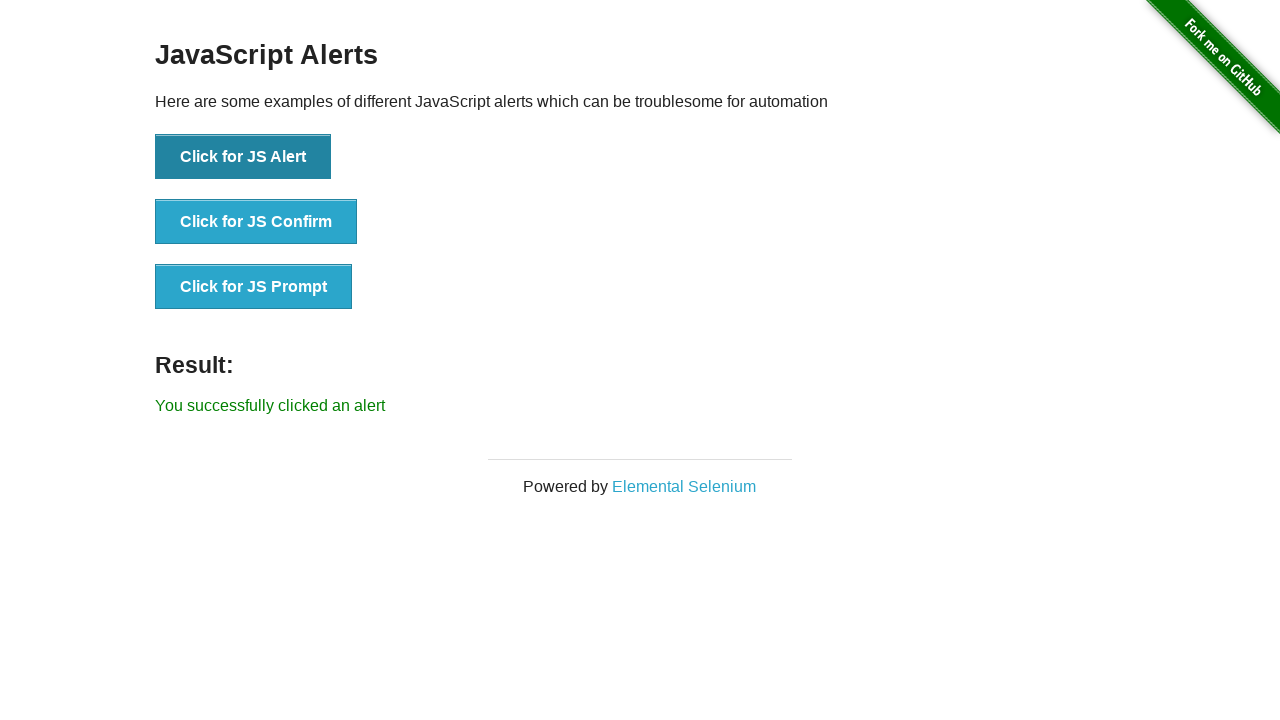

Verified result message displays 'You successfully clicked an alert'
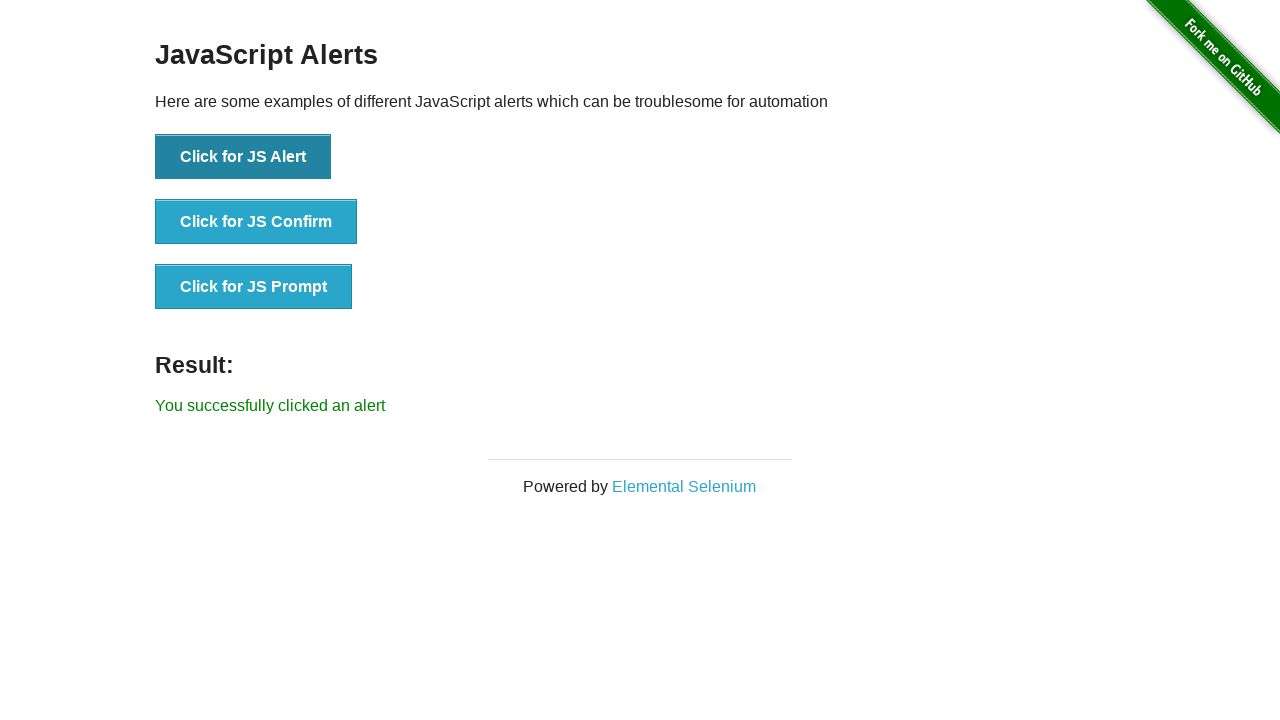

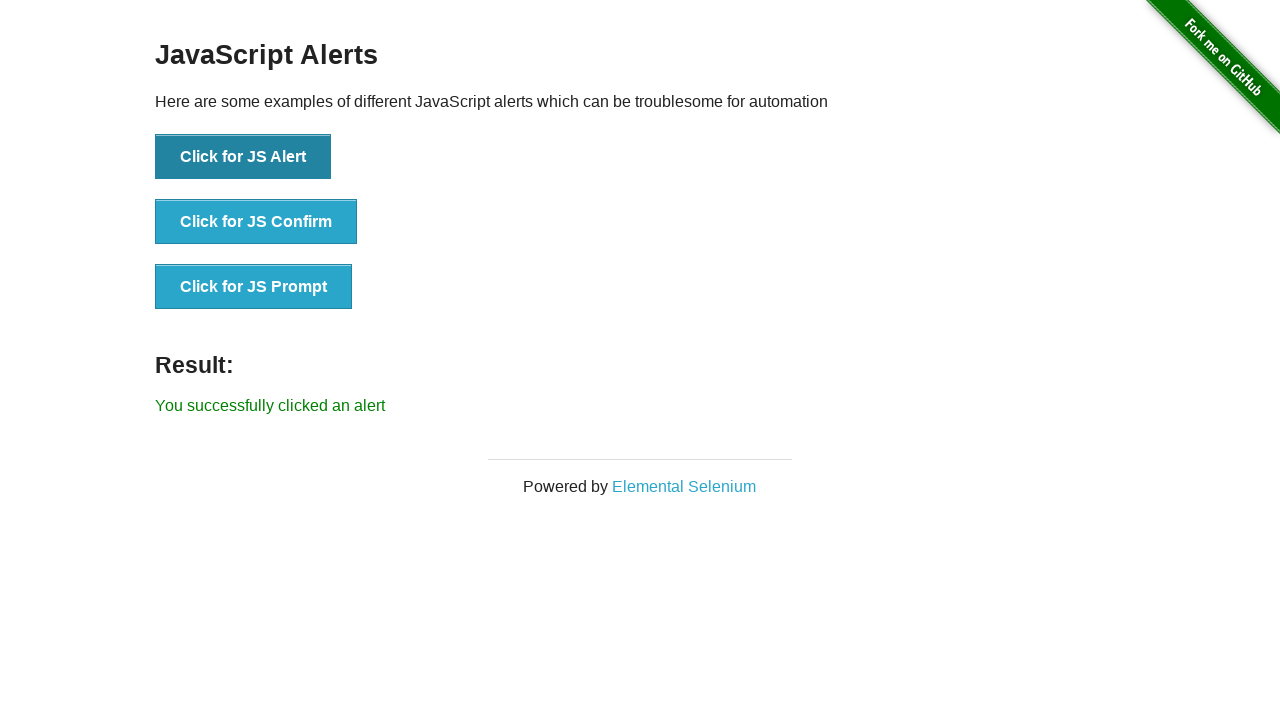